Tests the Playwright homepage by verifying the page title contains "Playwright", checking the "Get started" link has the correct href attribute, clicking it, and verifying navigation to the intro page.

Starting URL: https://playwright.dev

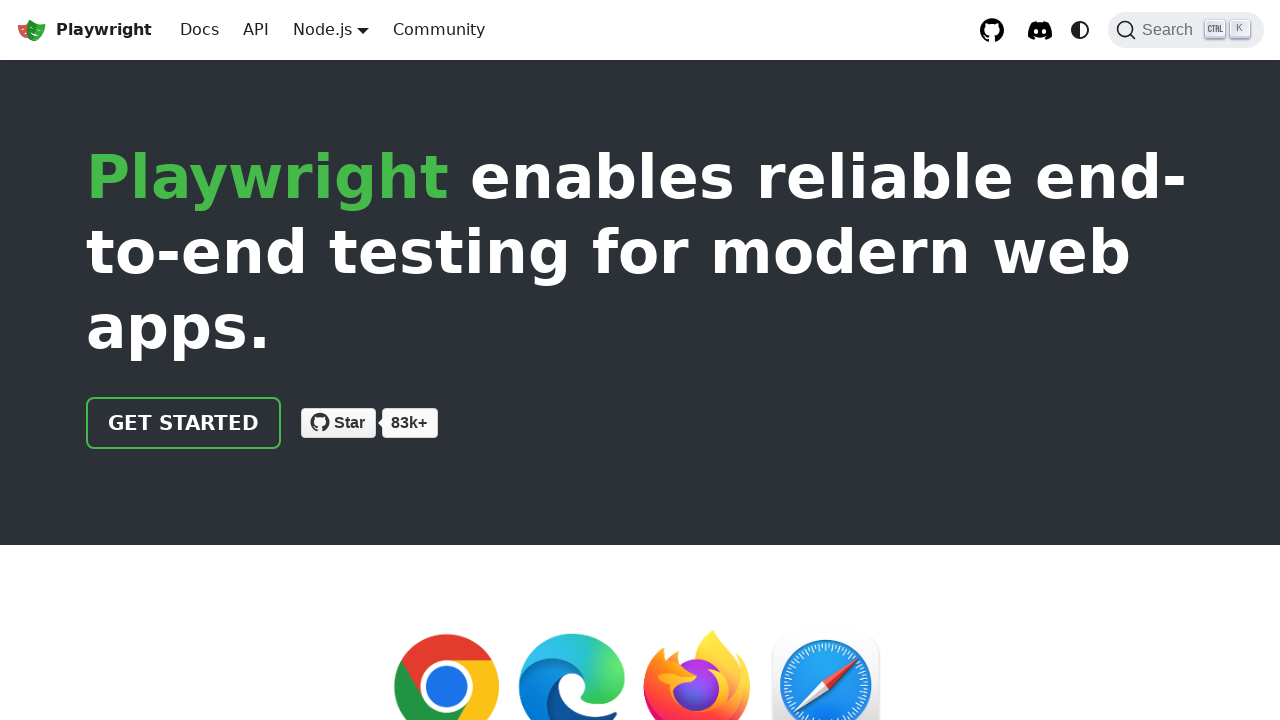

Verified page title contains 'Playwright'
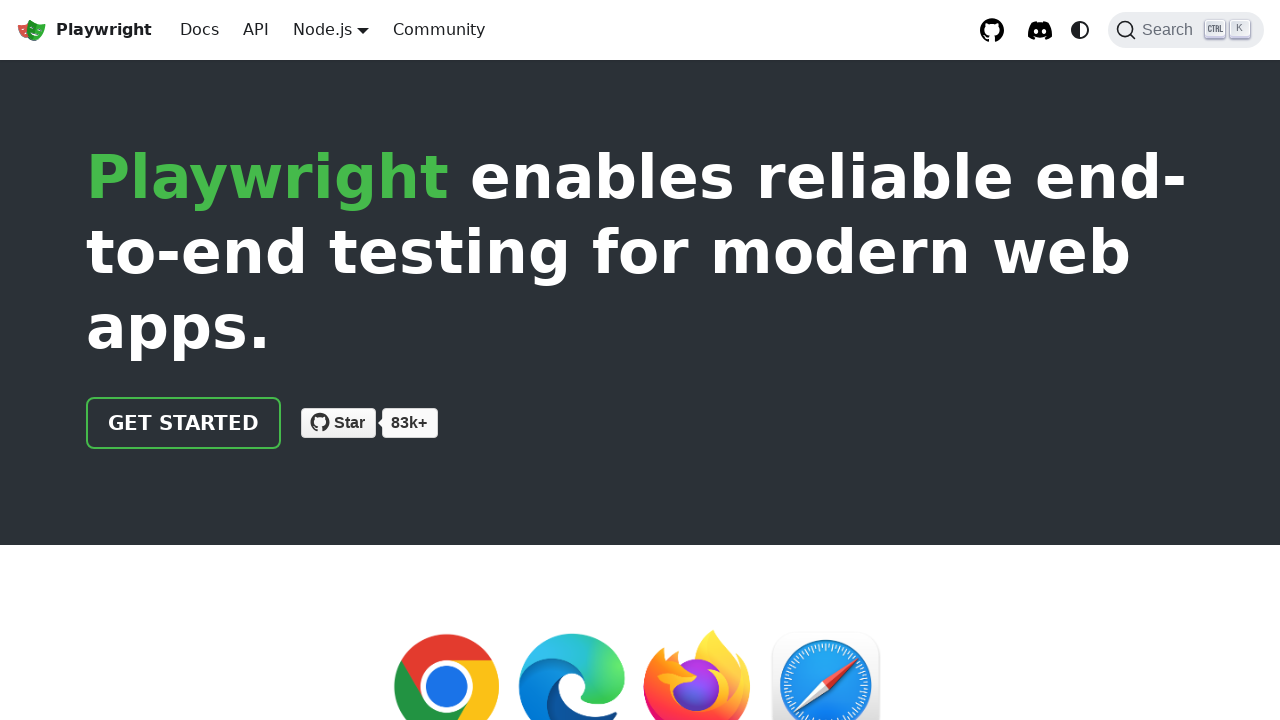

Located the 'Get started' link
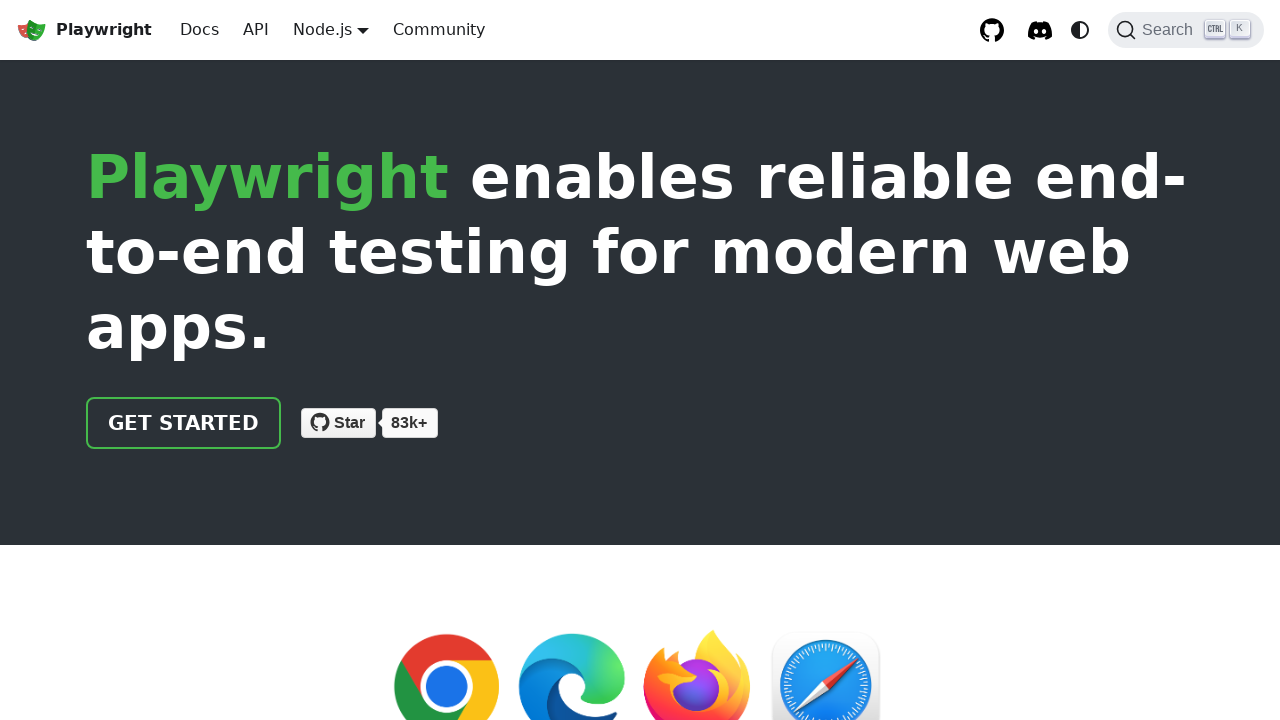

Verified 'Get started' link has href attribute '/docs/intro'
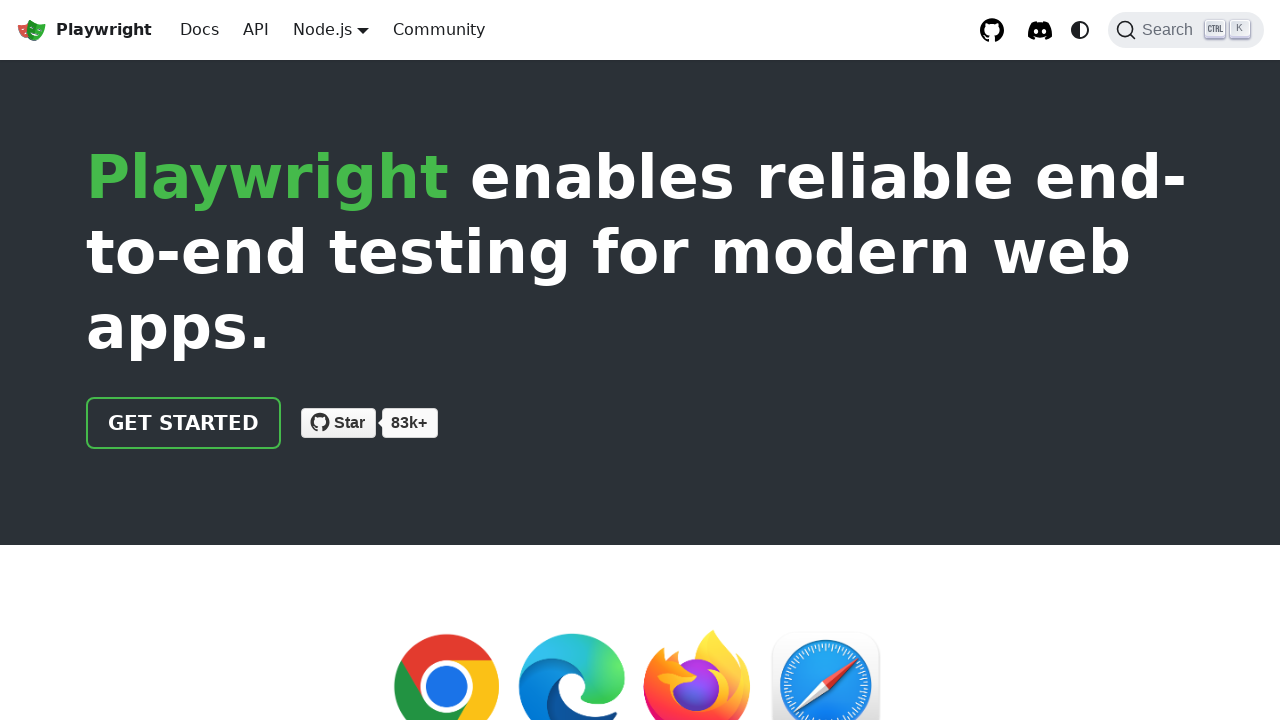

Clicked the 'Get started' link at (184, 423) on internal:role=link[name="Get started"i]
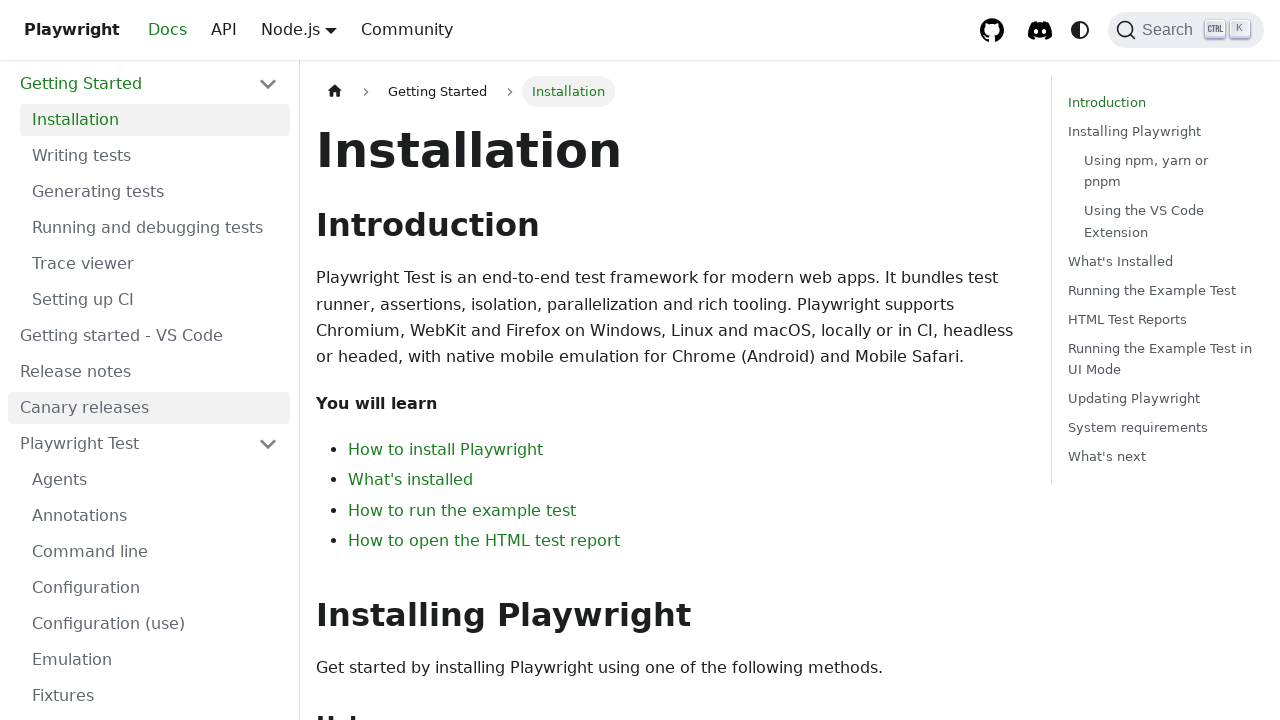

Verified navigation to intro page - URL contains 'intro'
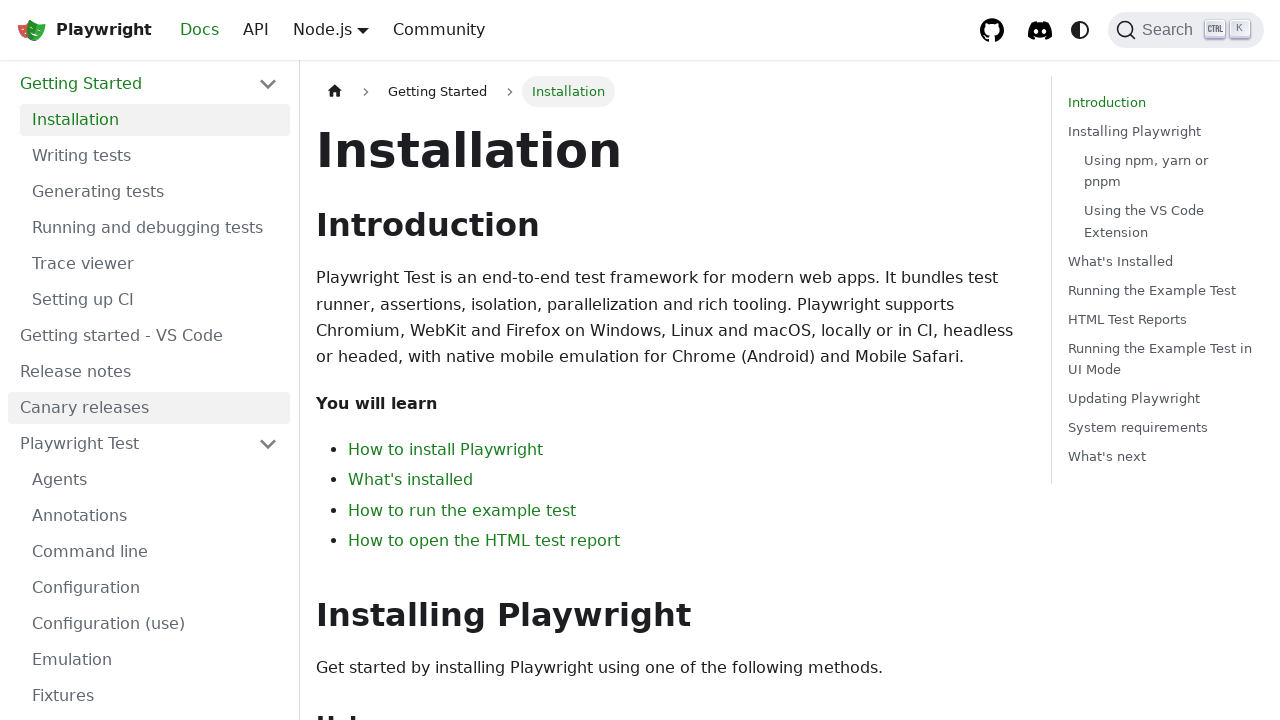

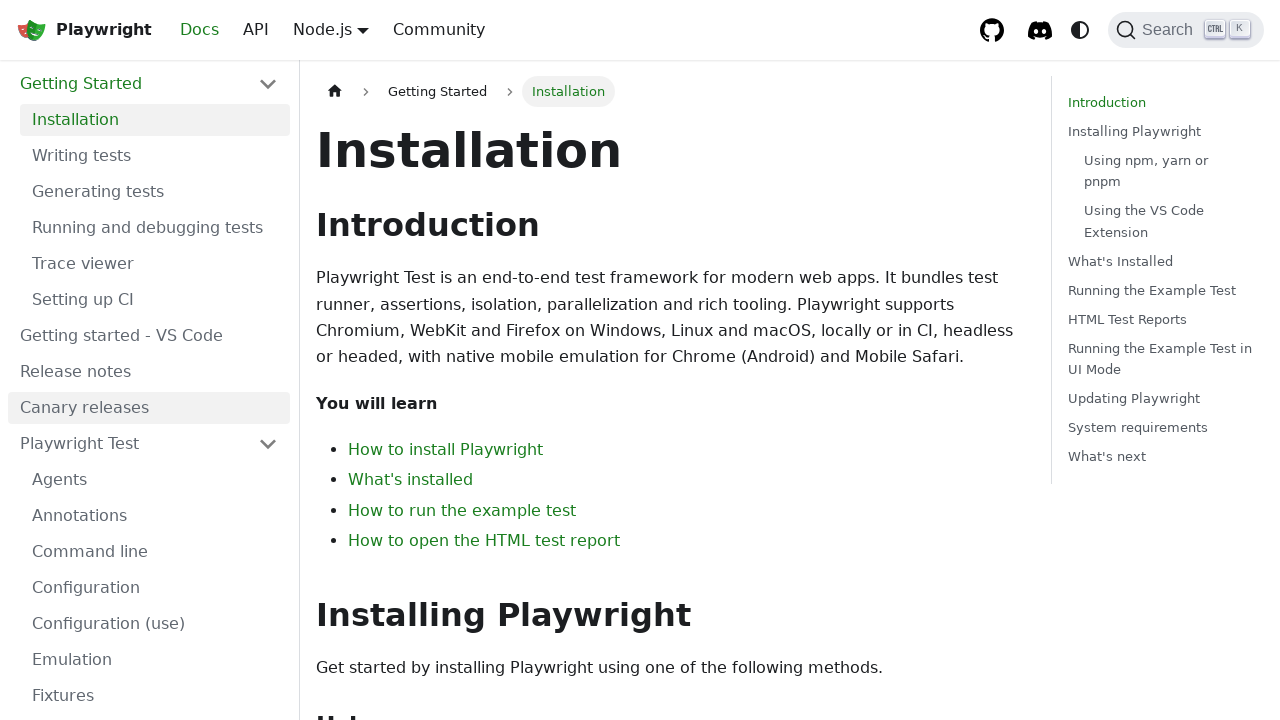